Navigates to a dropdown menu demo page

Starting URL: https://www.globalsqa.com/demo-site/select-dropdown-menu/

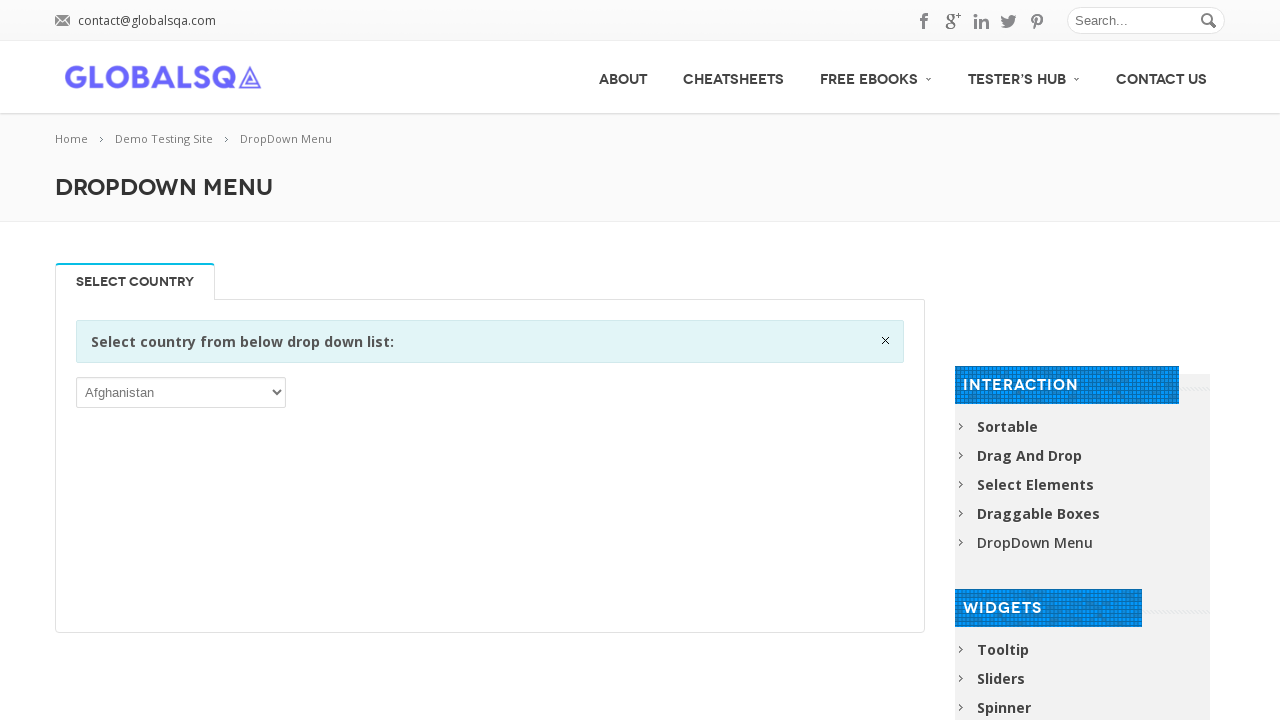

Navigated to dropdown menu demo page
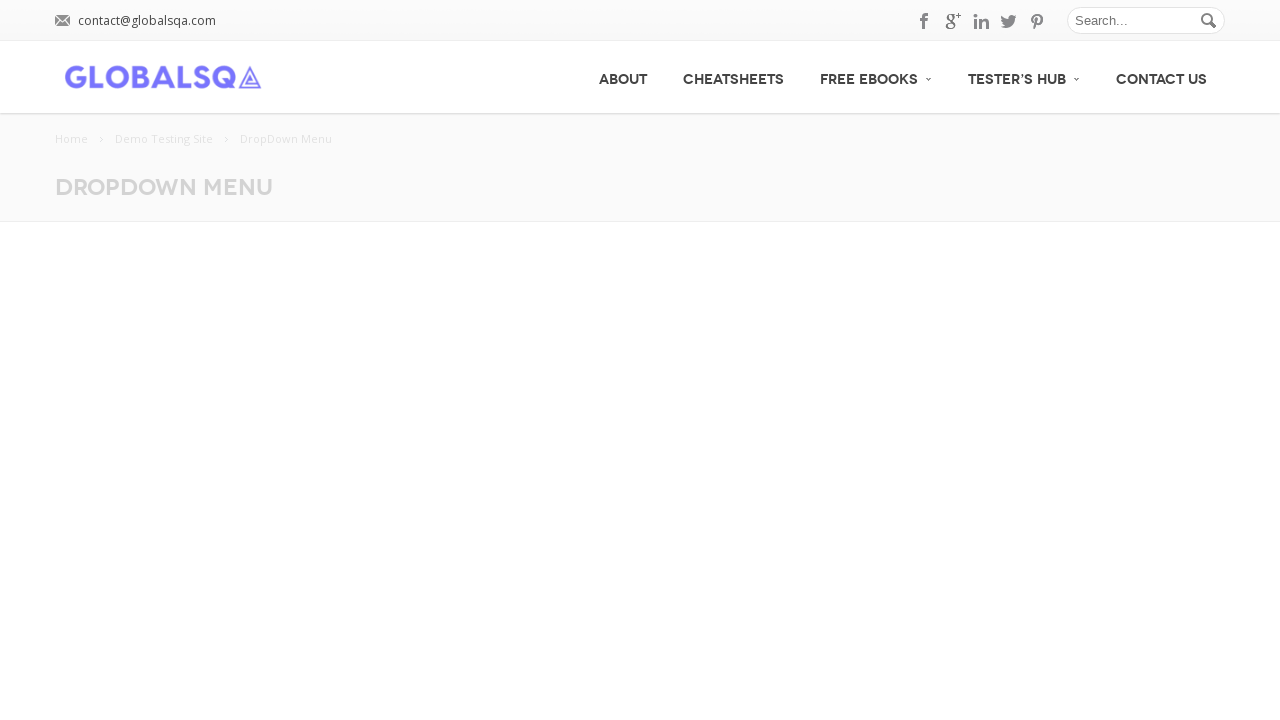

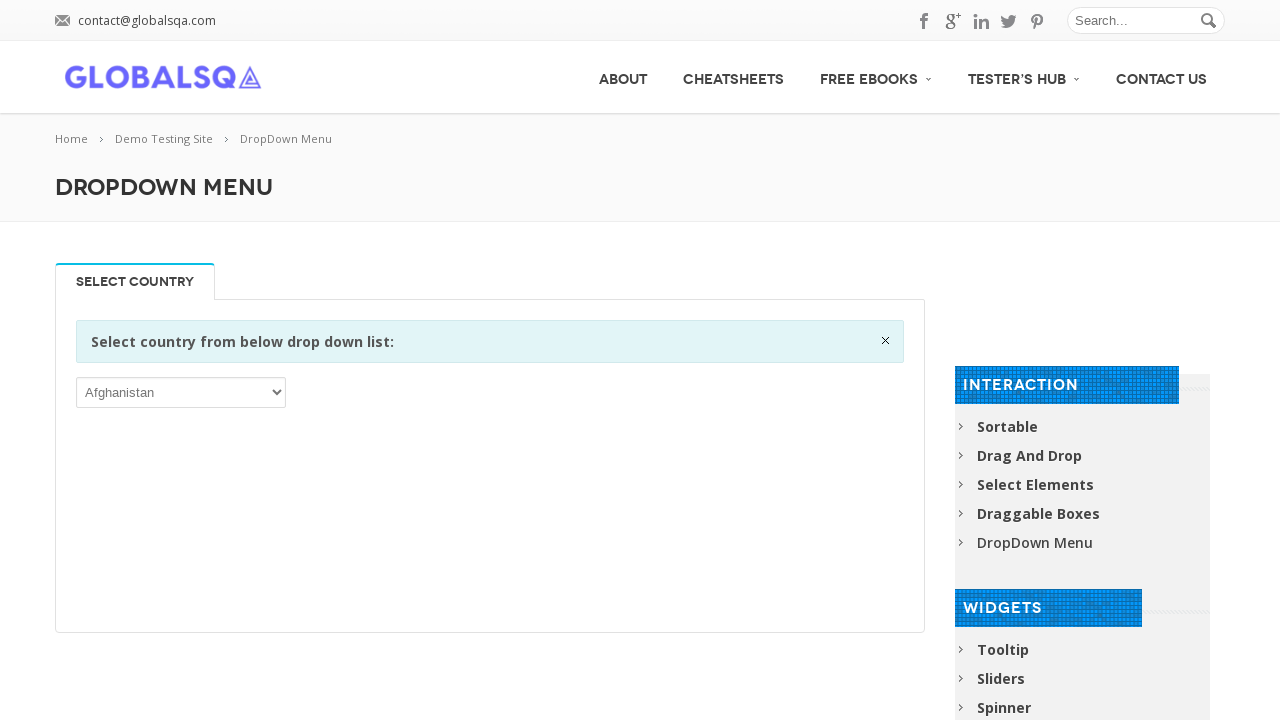